Tests mouse hover action on the "About Us" navigation menu item on the Mount Sinai hospital website

Starting URL: https://www.mountsinai.org/

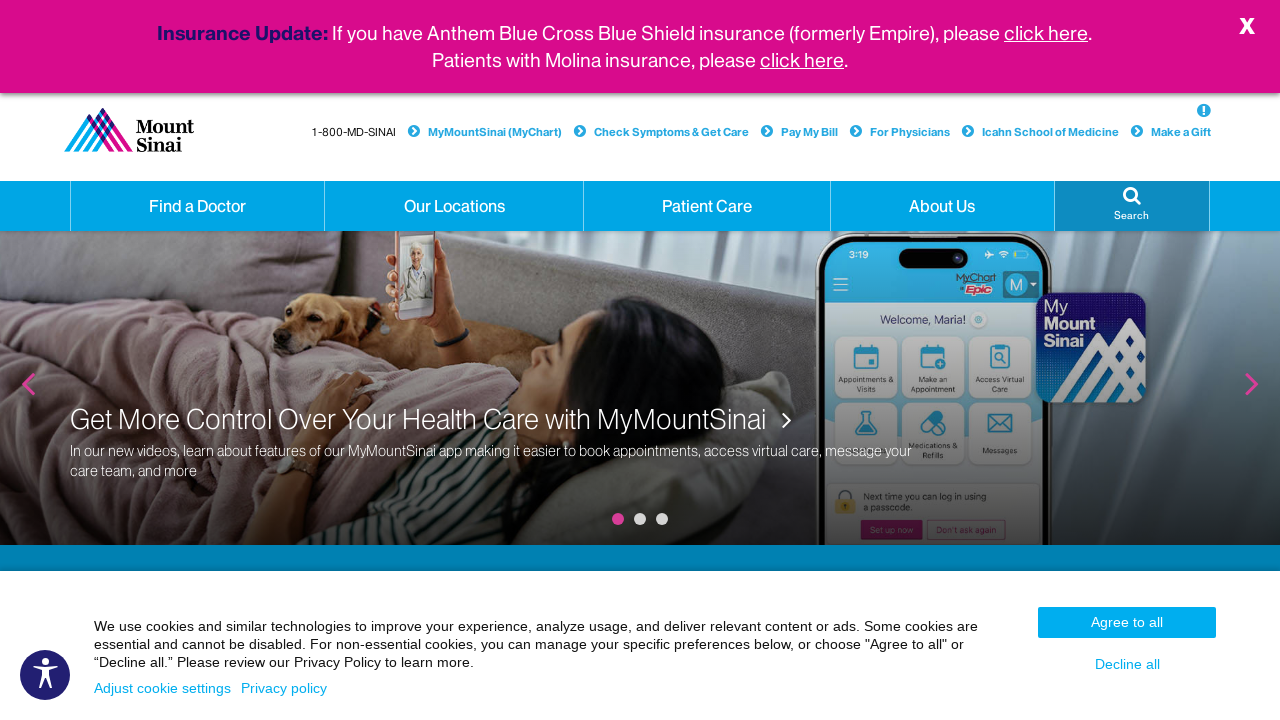

Located the 'About Us' navigation menu item
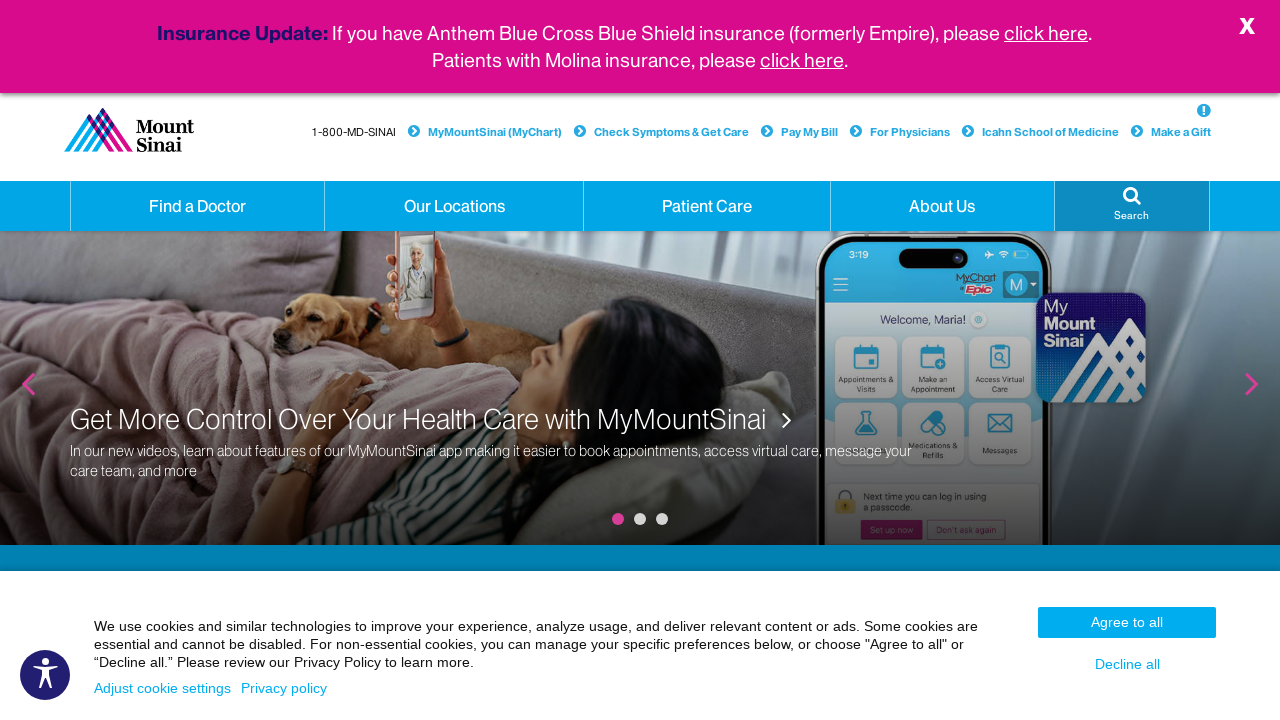

Hovered mouse over the 'About Us' menu item at (942, 206) on a:has-text('About Us').hidden-xs.dropdown
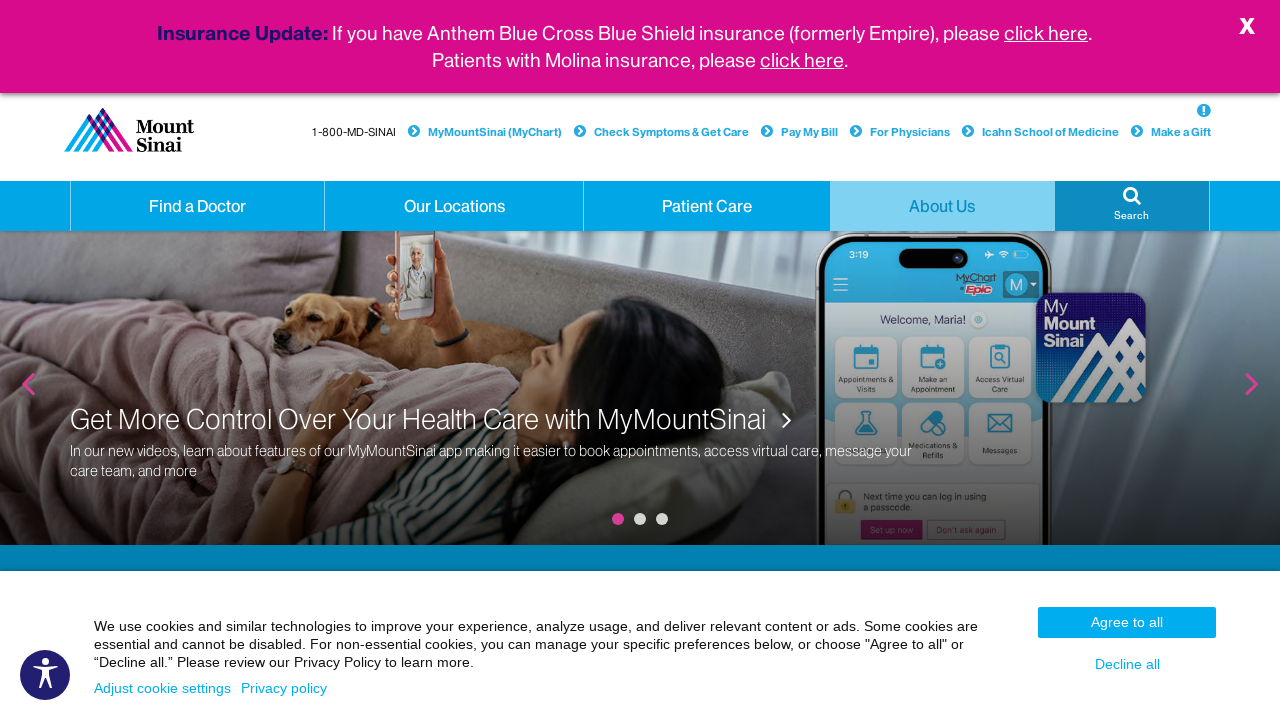

Waited 2 seconds to observe the hover effect
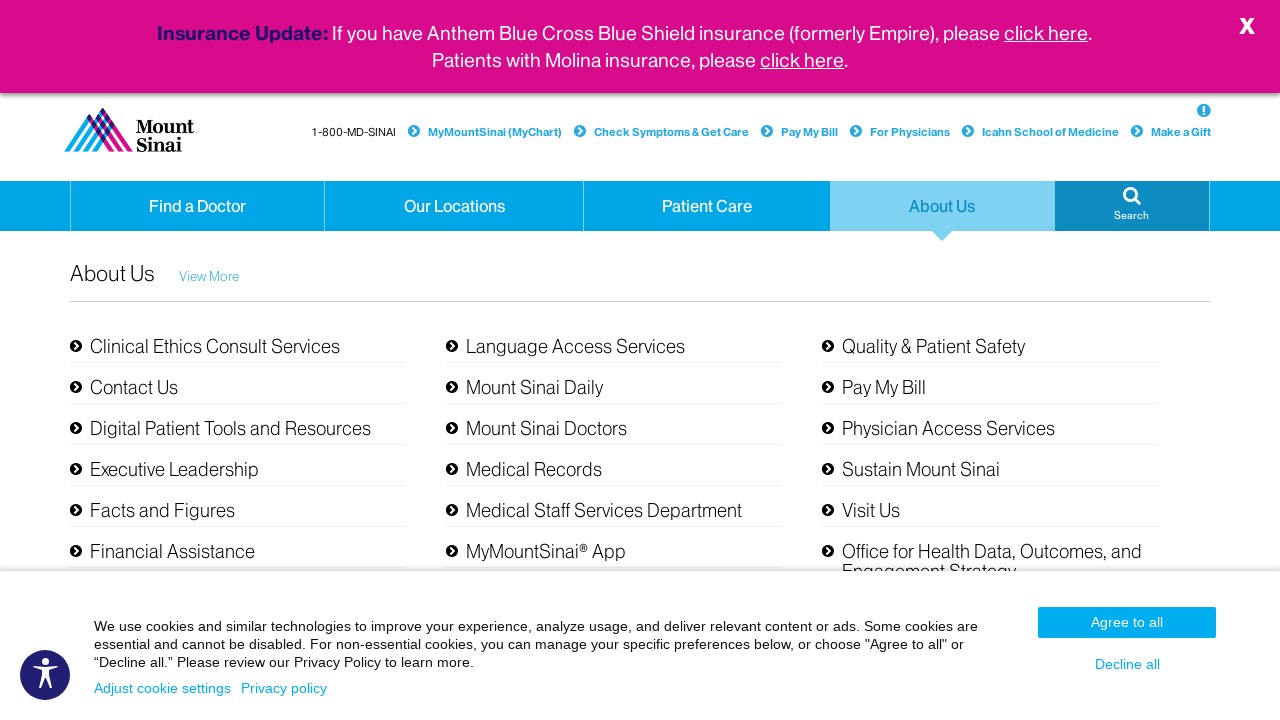

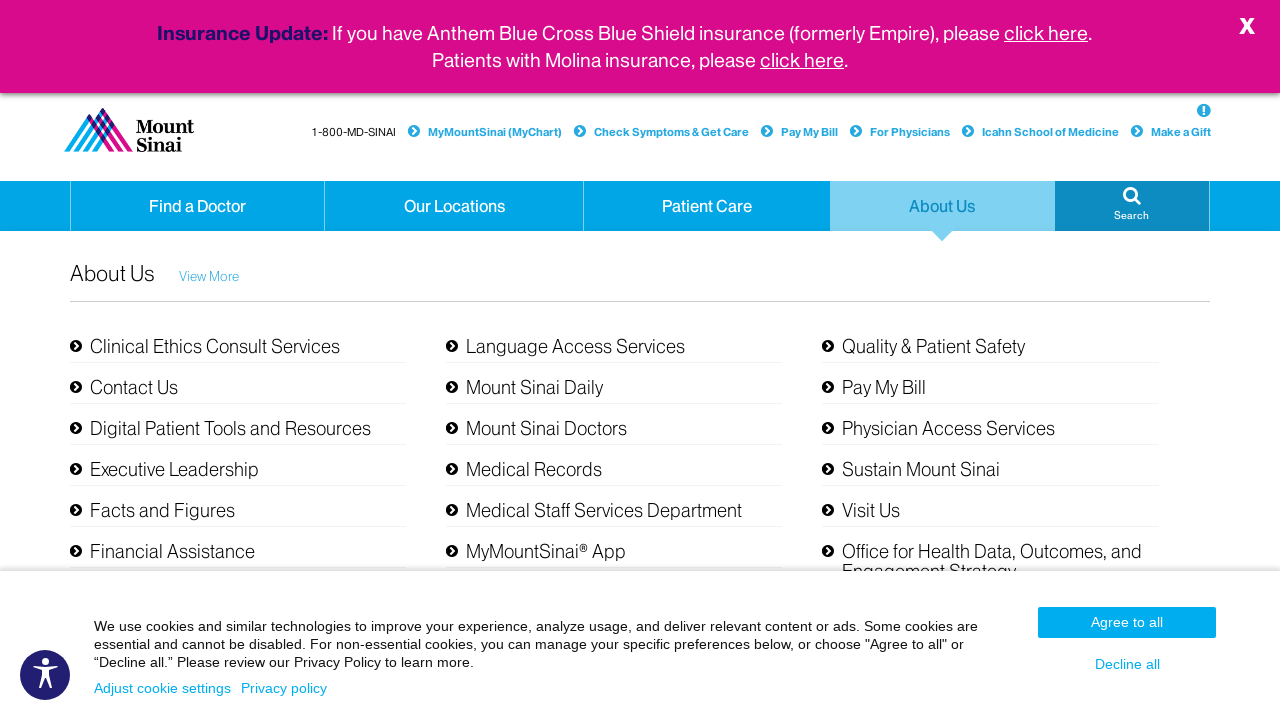